Tests the datepicker functionality by entering a date value and pressing Enter to confirm the selection

Starting URL: https://formy-project.herokuapp.com/datepicker

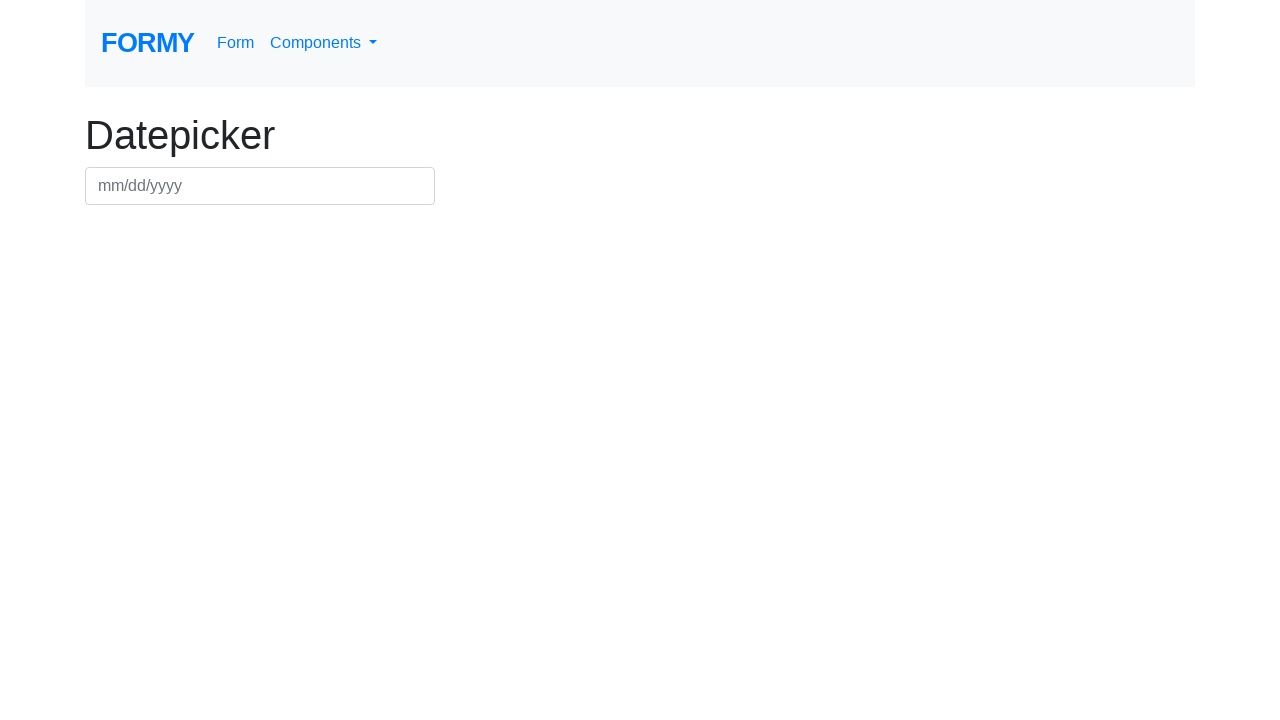

Filled datepicker field with date 03/03/2020 on #datepicker
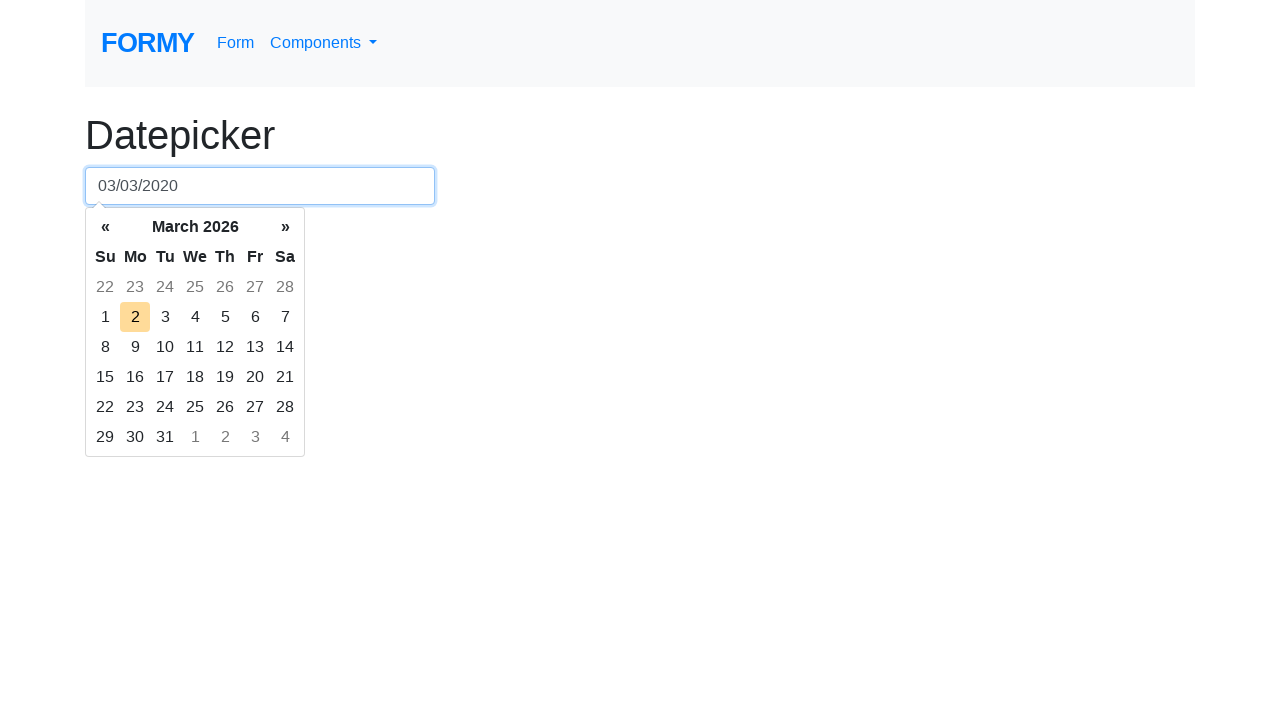

Pressed Enter to confirm date selection on #datepicker
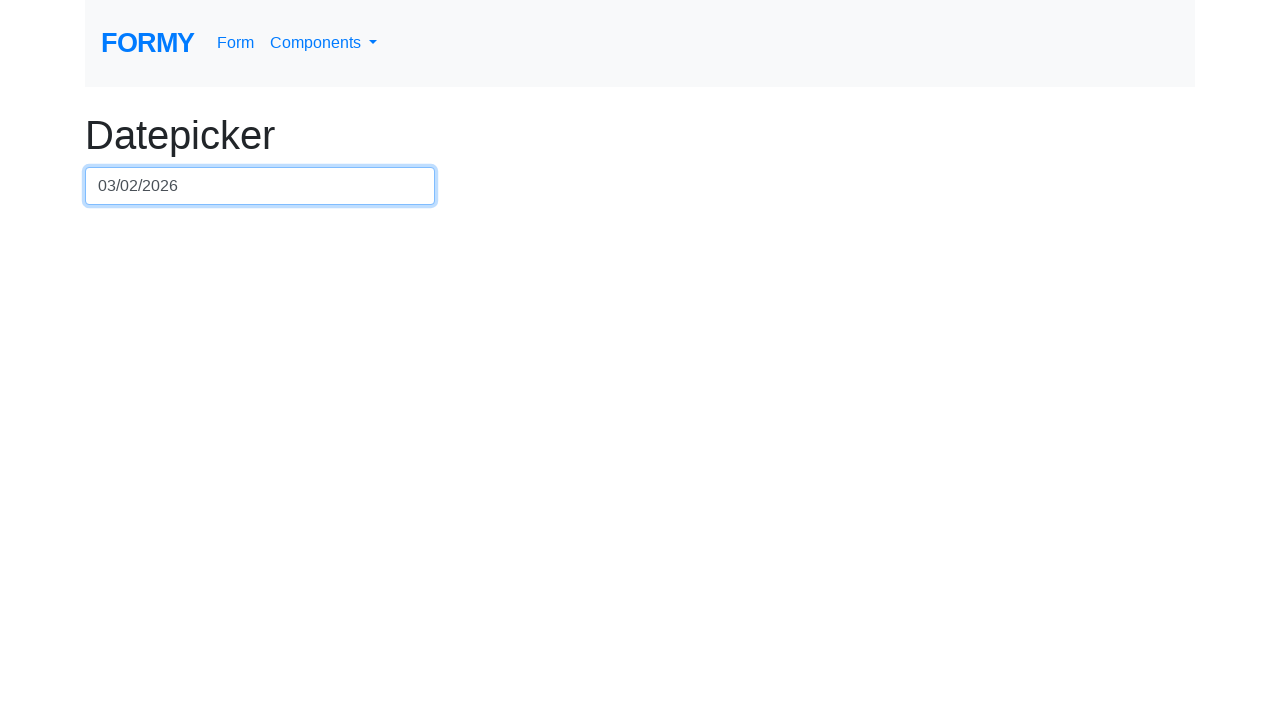

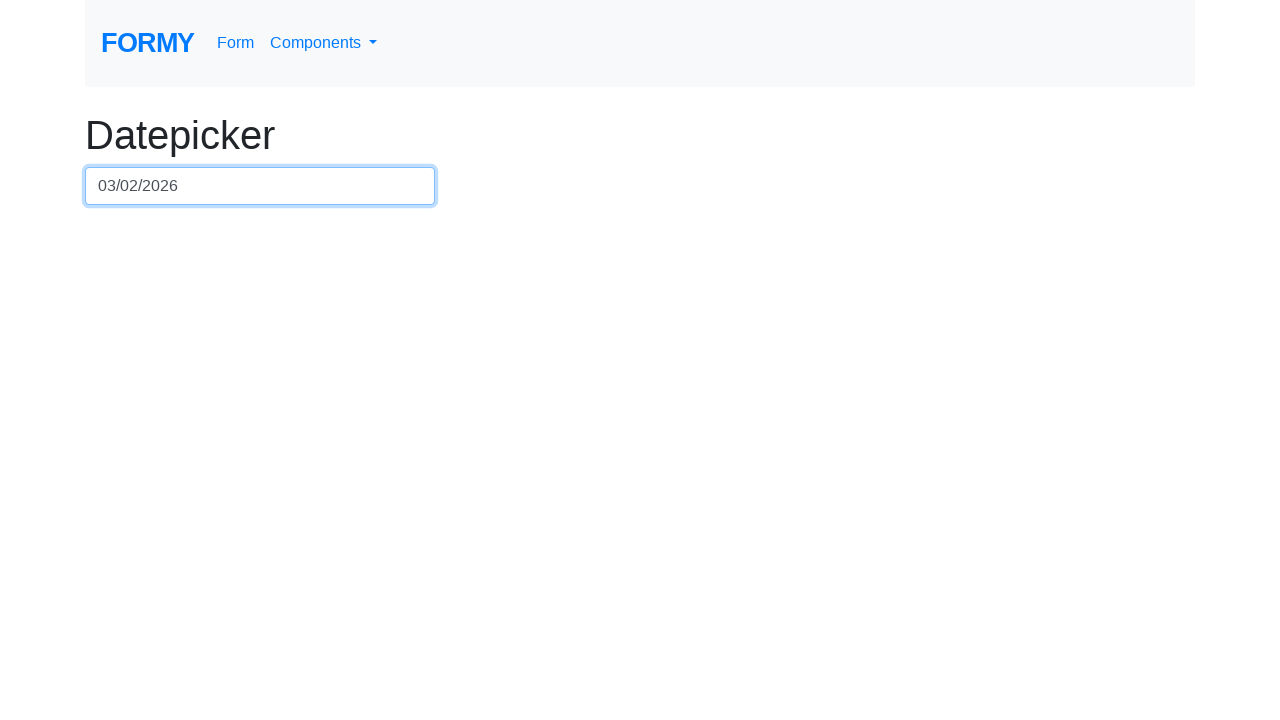